Tests dynamic content loading by clicking the Start button and verifying the "Hello World!" text element is visible

Starting URL: https://the-internet.herokuapp.com/dynamic_loading/2

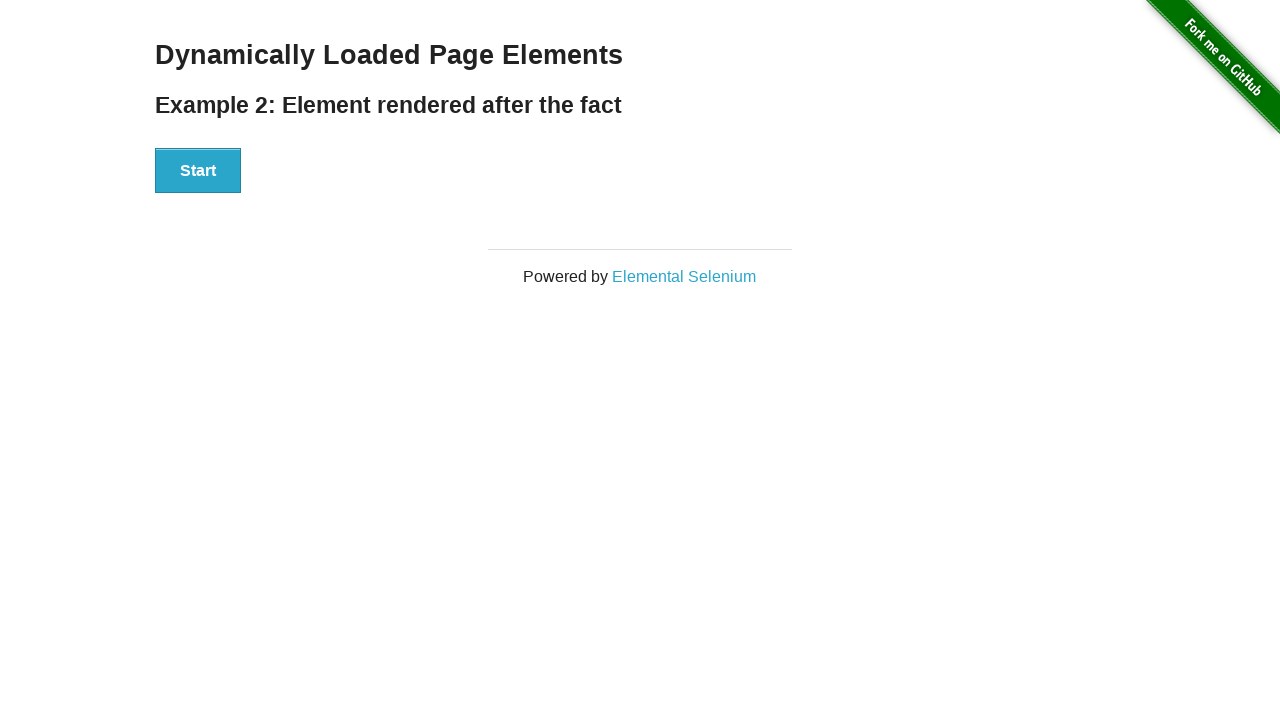

Clicked the Start button at (198, 171) on xpath=//*[@id='start']/button
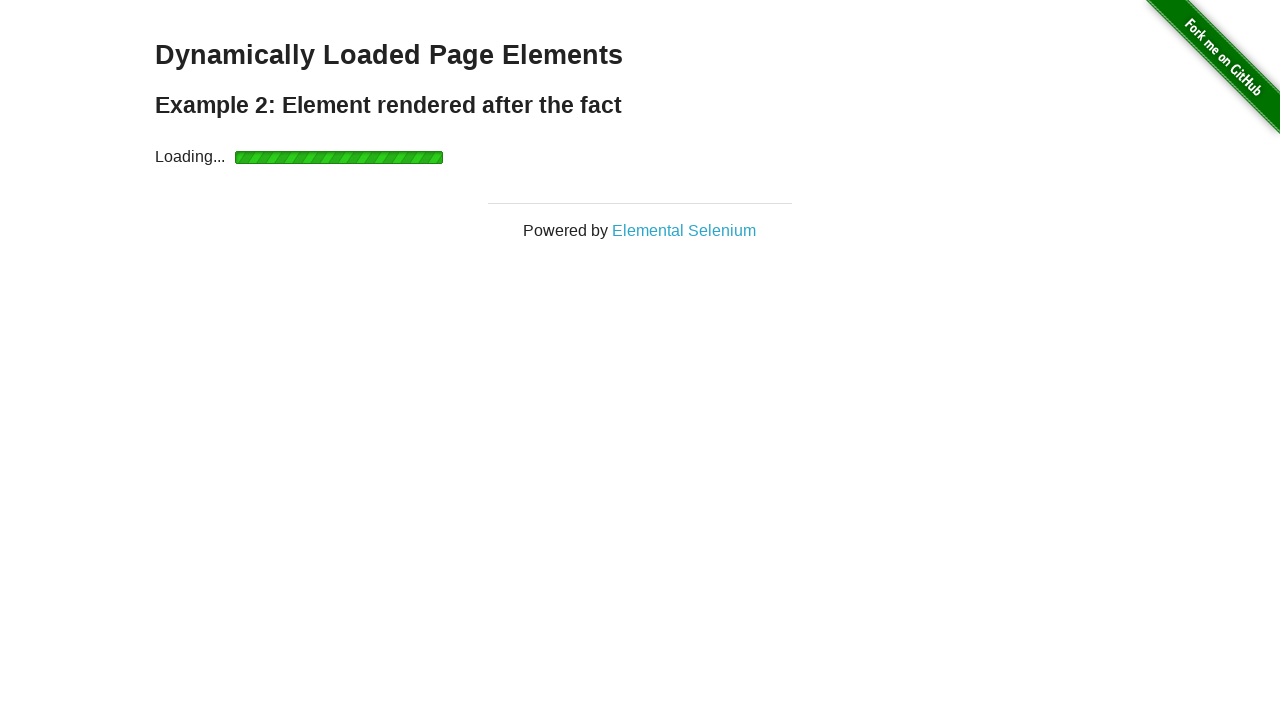

Waited for 'Hello World!' text to become visible
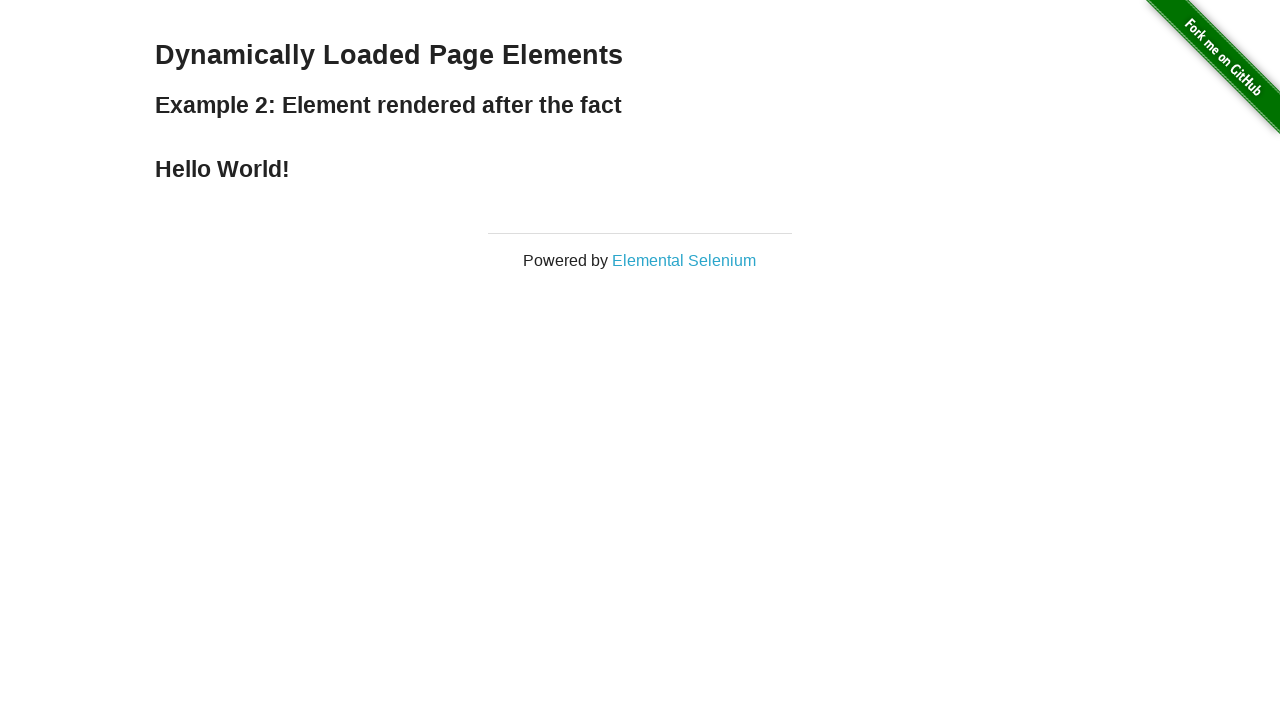

Located the 'Hello World!' text element
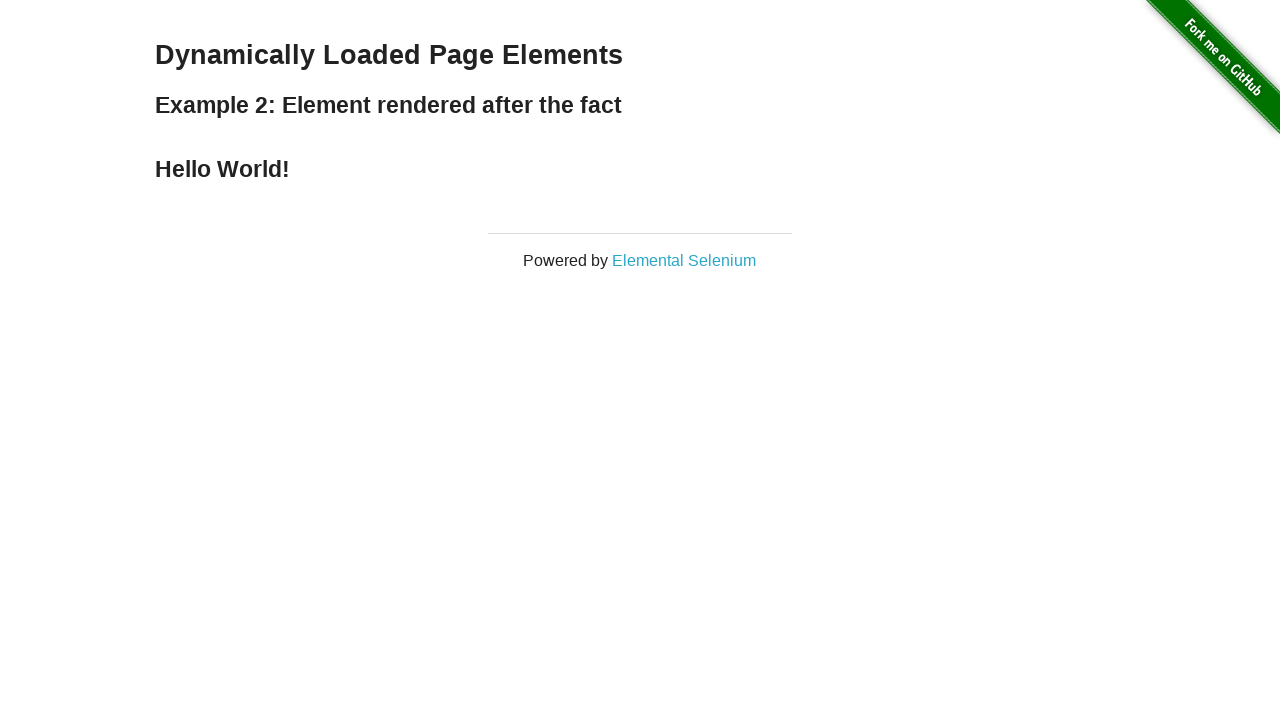

Verified 'Hello World!' text is visible
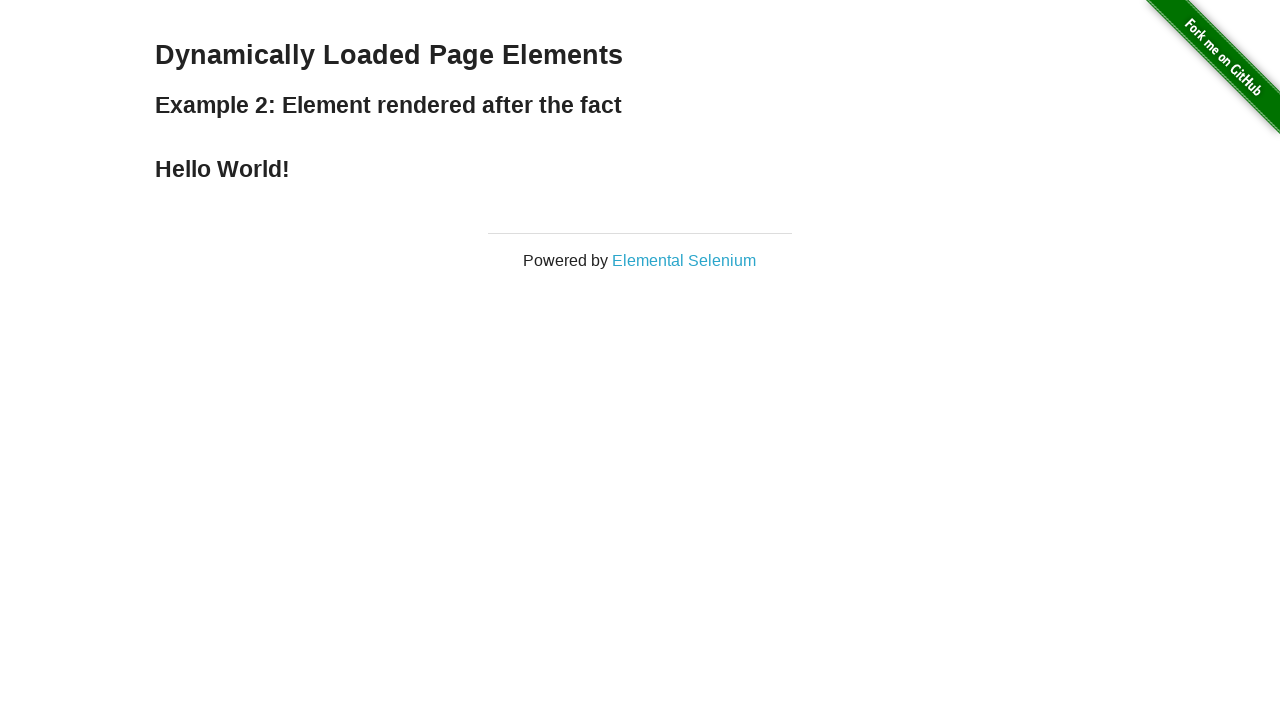

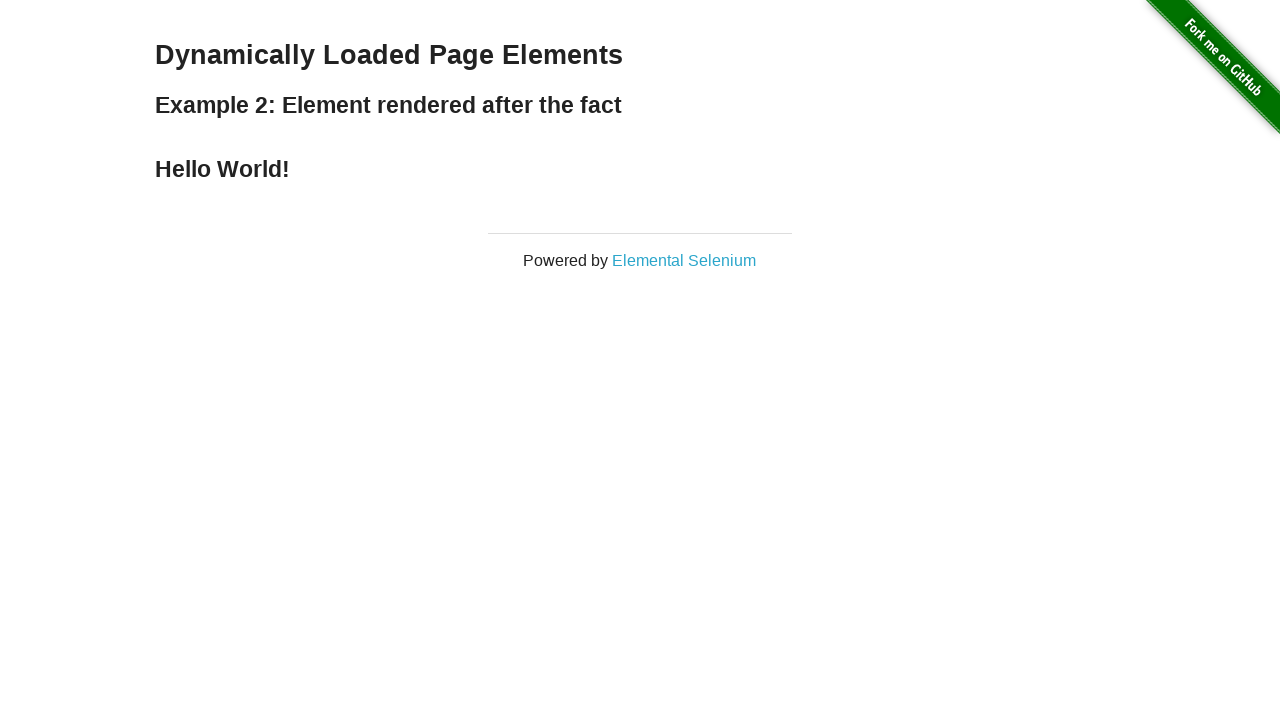